Navigates to the Selenium HQ website and verifies the page loads successfully by checking the title

Starting URL: https://www.seleniumhq.org/

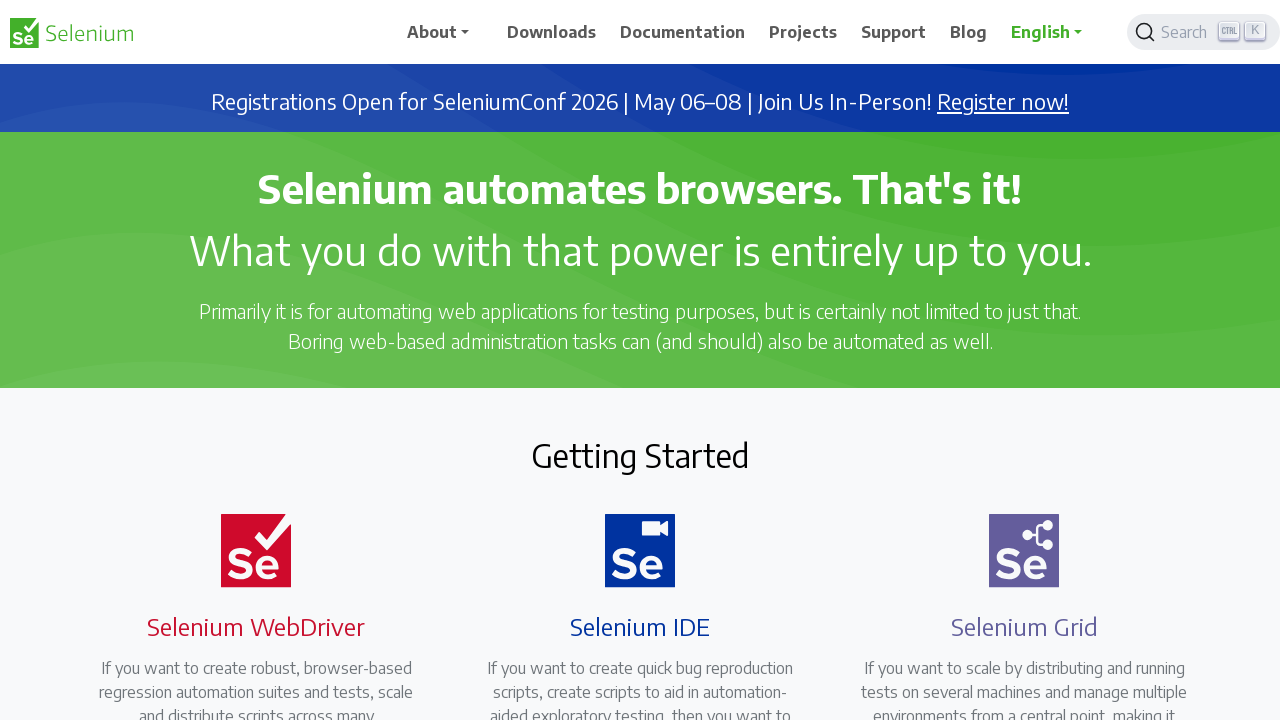

Navigated to Selenium HQ website
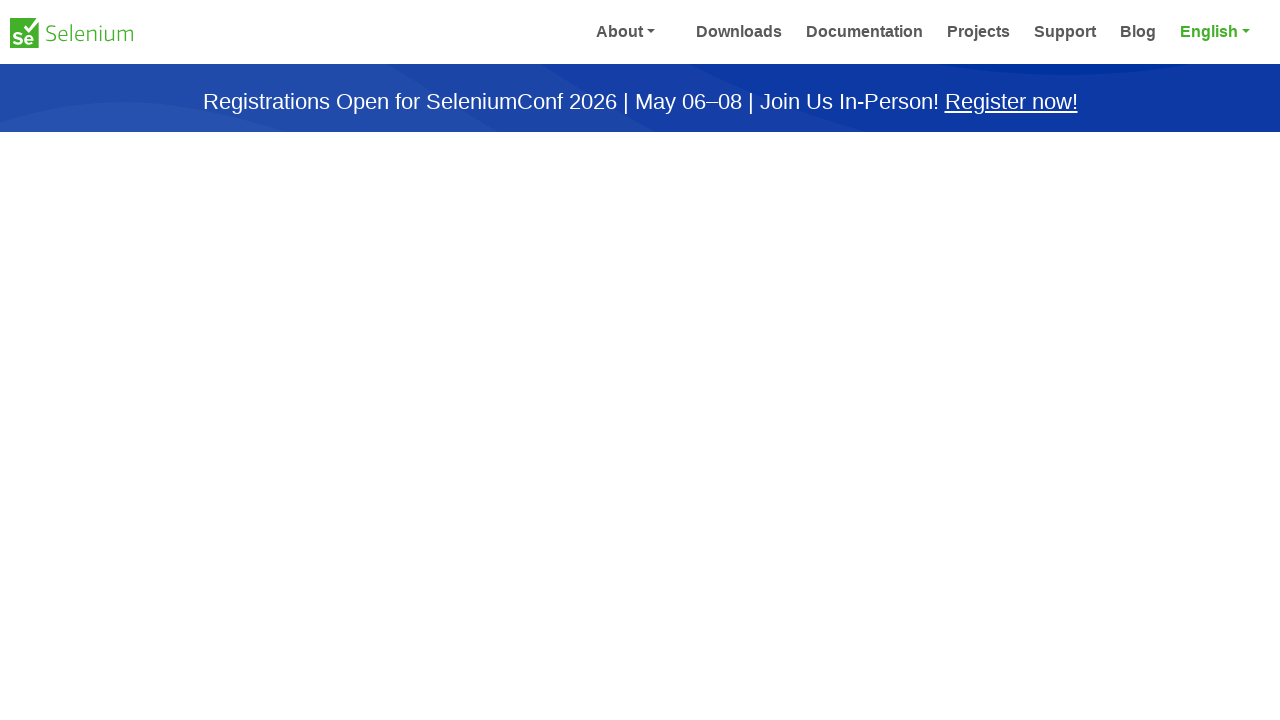

Verified page title exists and is not empty
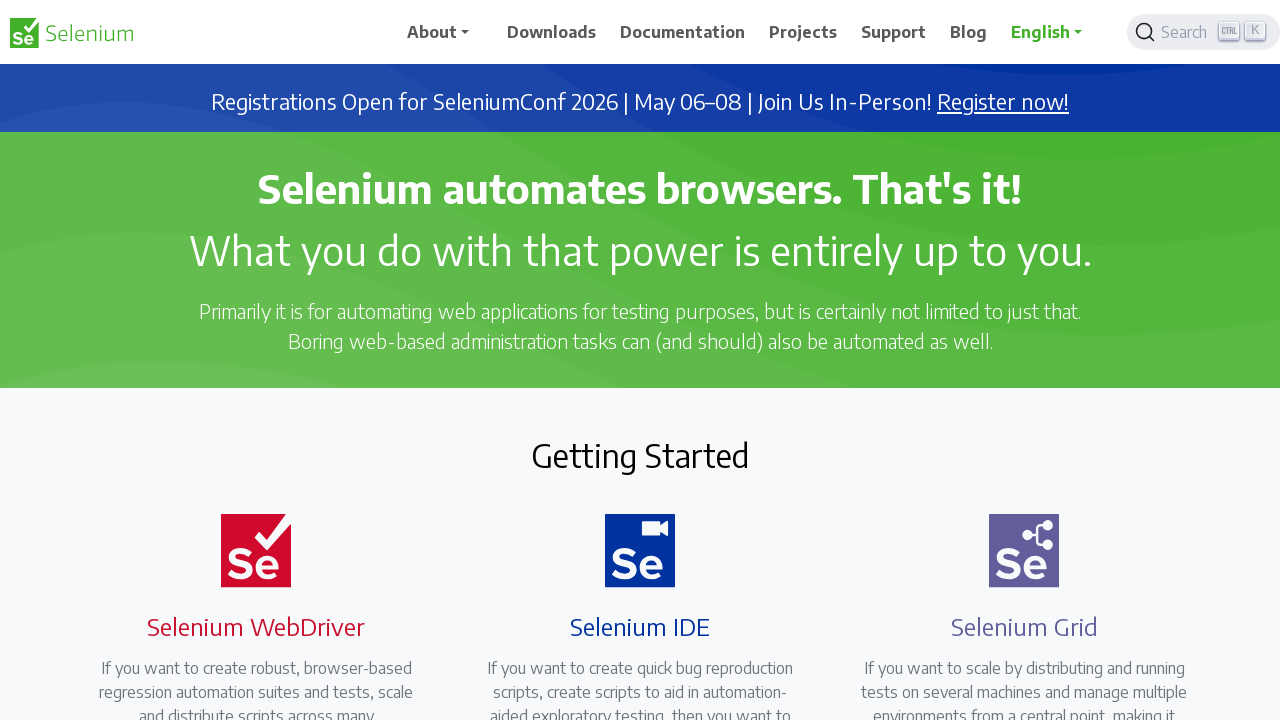

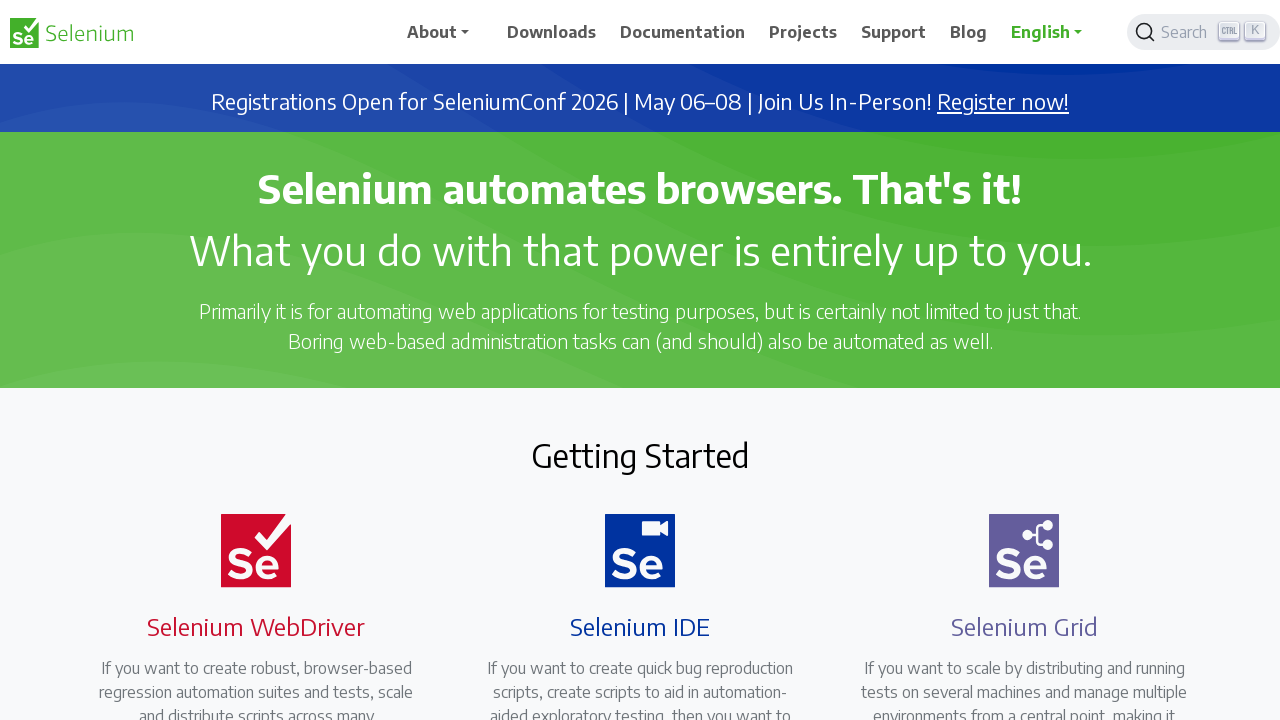